Navigates to a grocery shopping website and adds specific items (Tomato, Mushroom, Banana, Mango) to the cart, then proceeds to checkout

Starting URL: https://rahulshettyacademy.com/seleniumPractise/

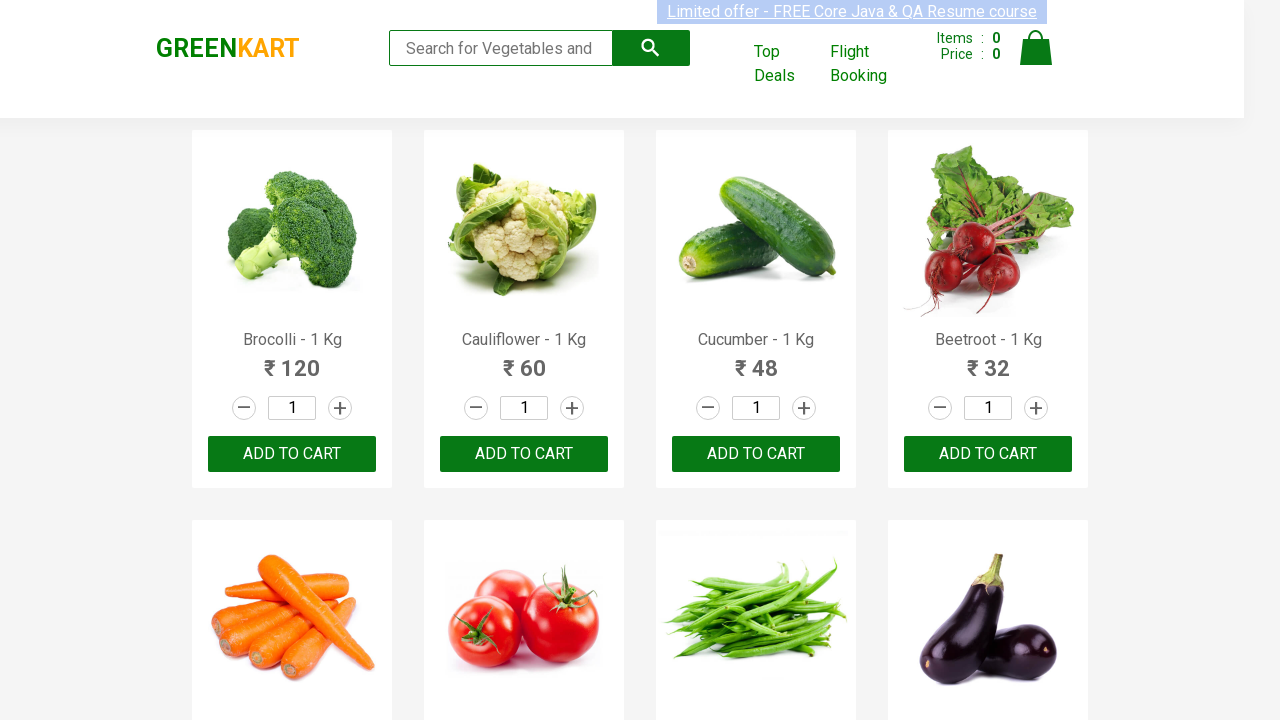

Navigated to grocery shopping website
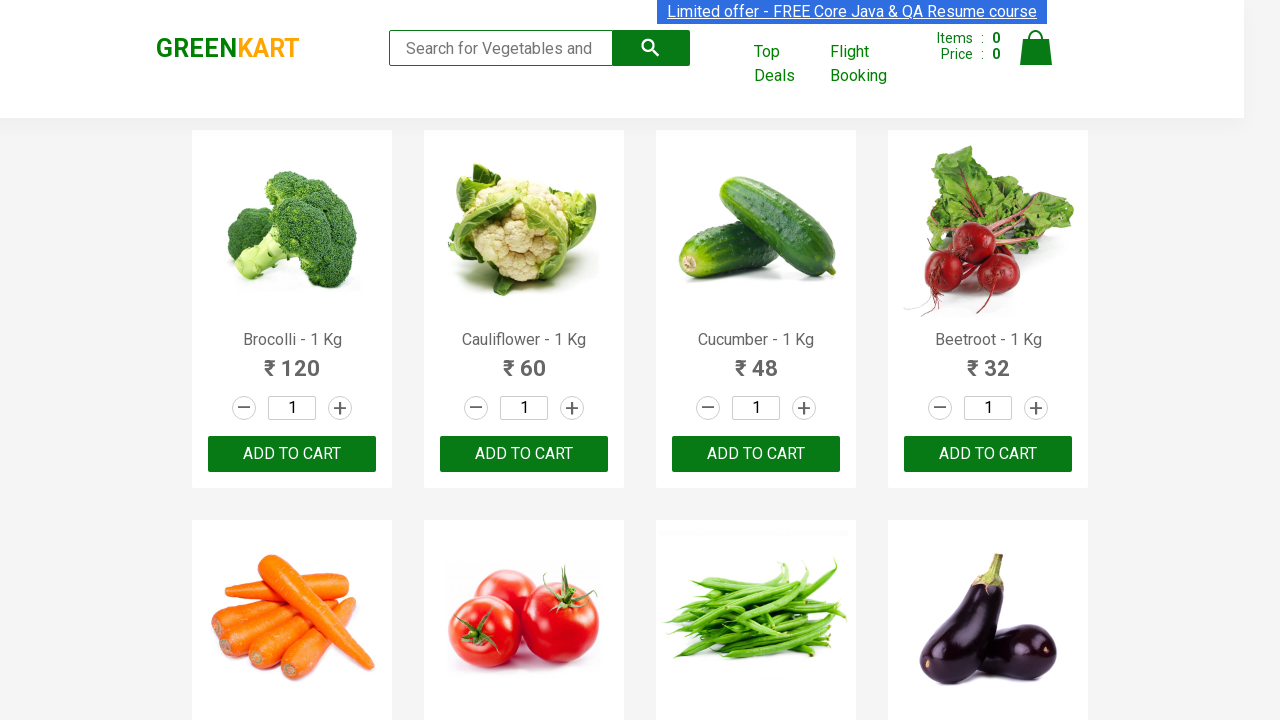

Located all product name elements on the page
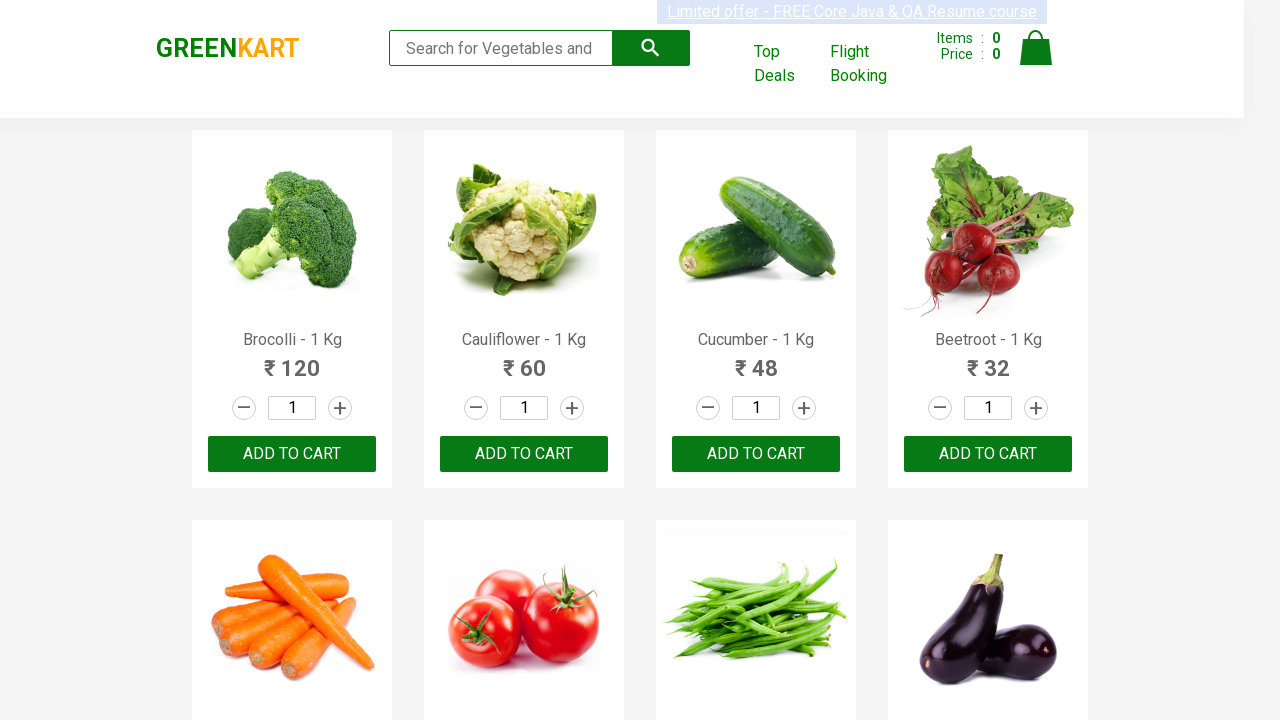

Extracted text content from all product elements
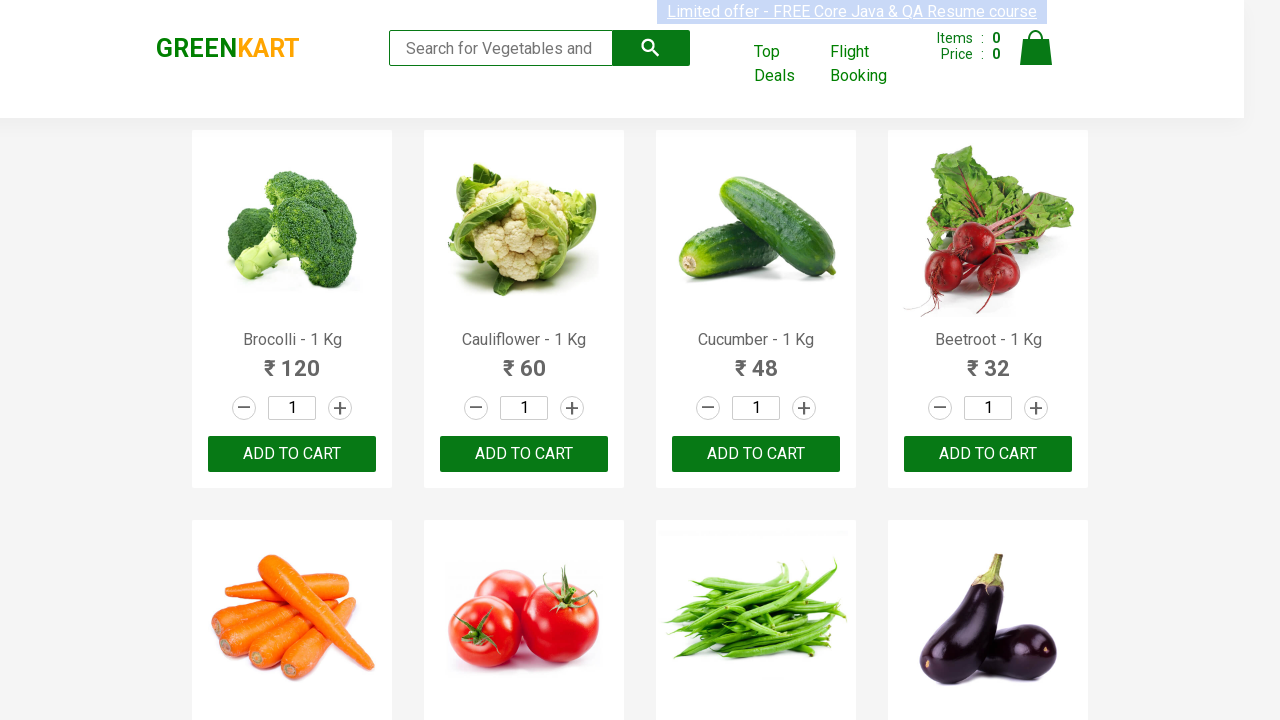

Added Tomato to cart at (524, 360) on xpath=//div[@class='product-action']/button >> nth=5
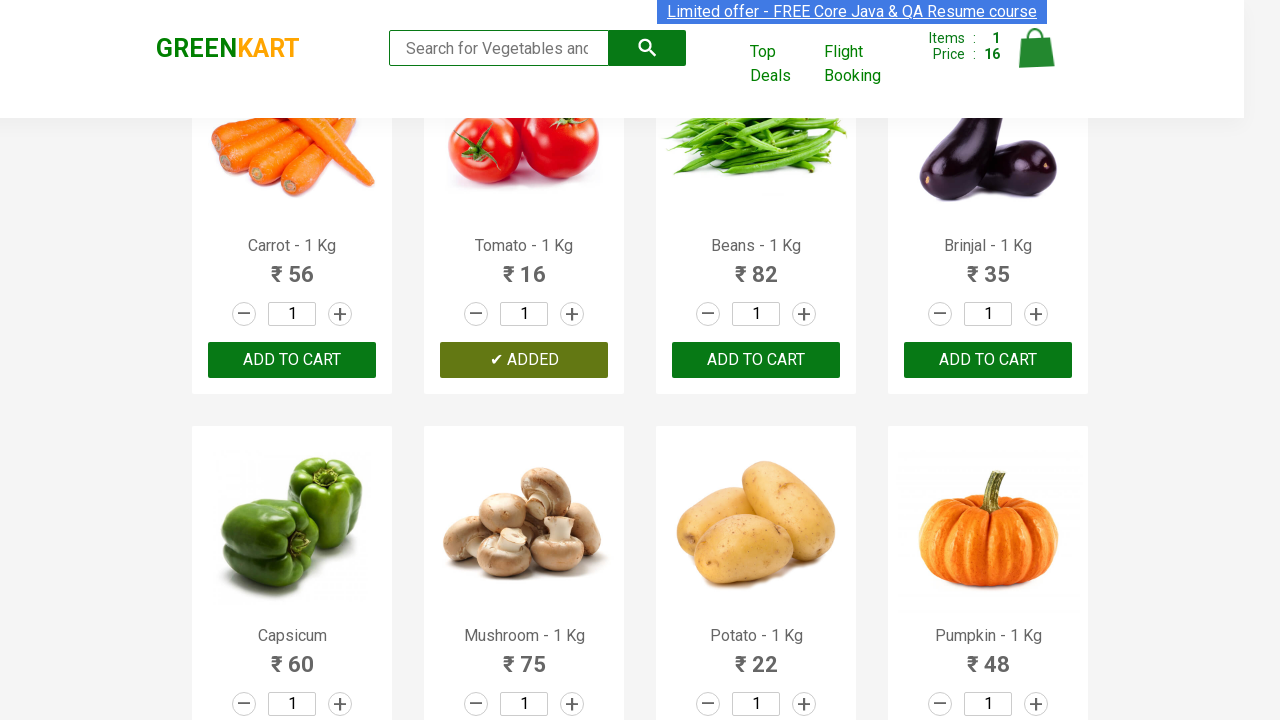

Added Mushroom to cart at (524, 360) on xpath=//div[@class='product-action']/button >> nth=9
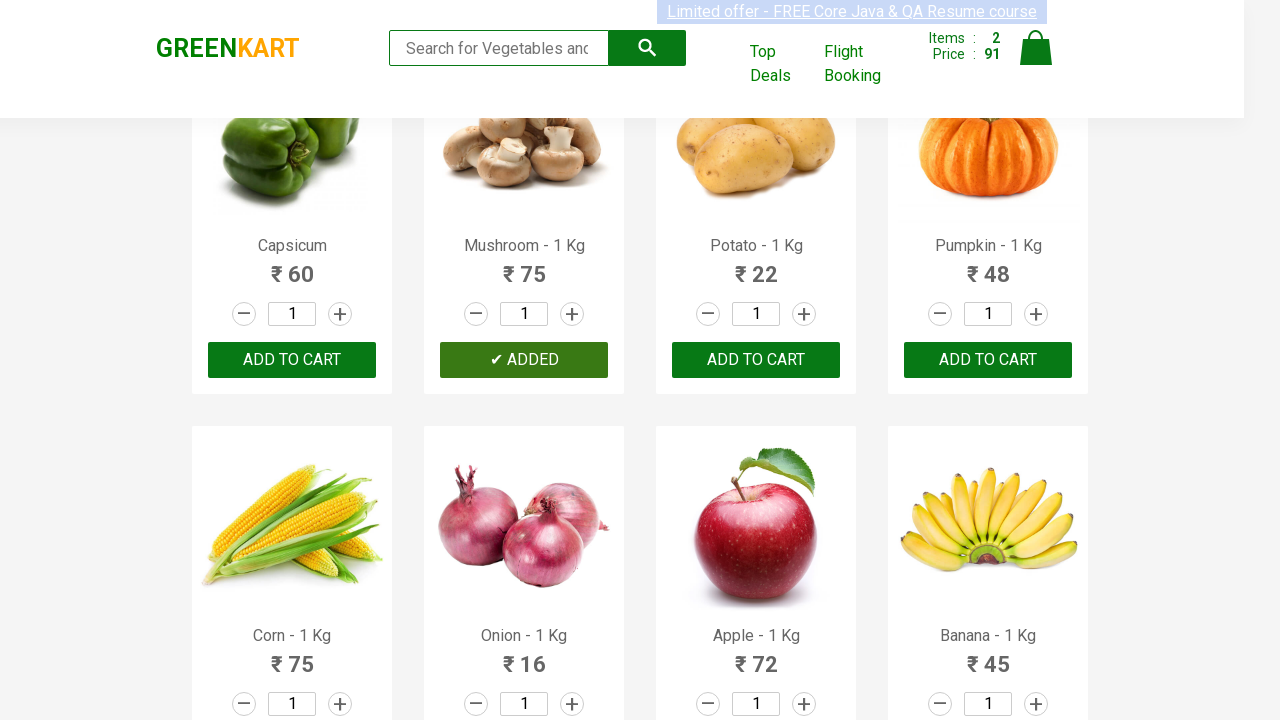

Added Banana to cart at (988, 360) on xpath=//div[@class='product-action']/button >> nth=15
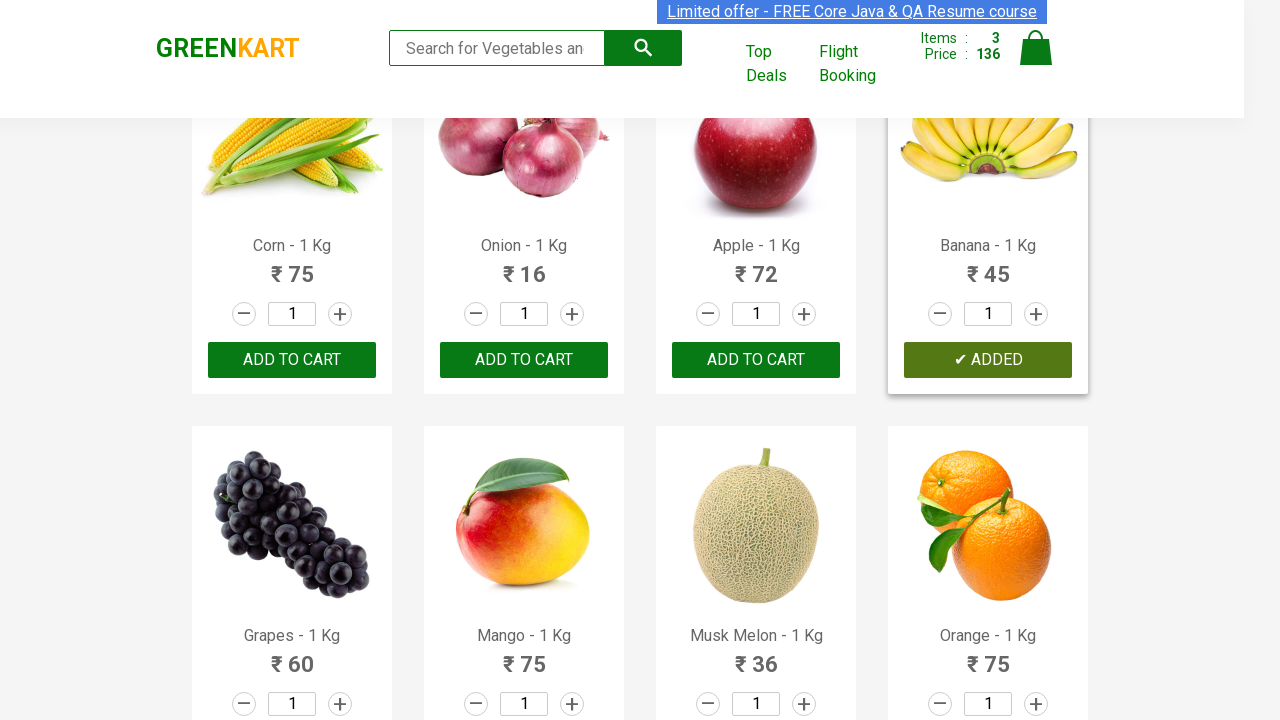

Added Mango to cart at (524, 360) on xpath=//div[@class='product-action']/button >> nth=17
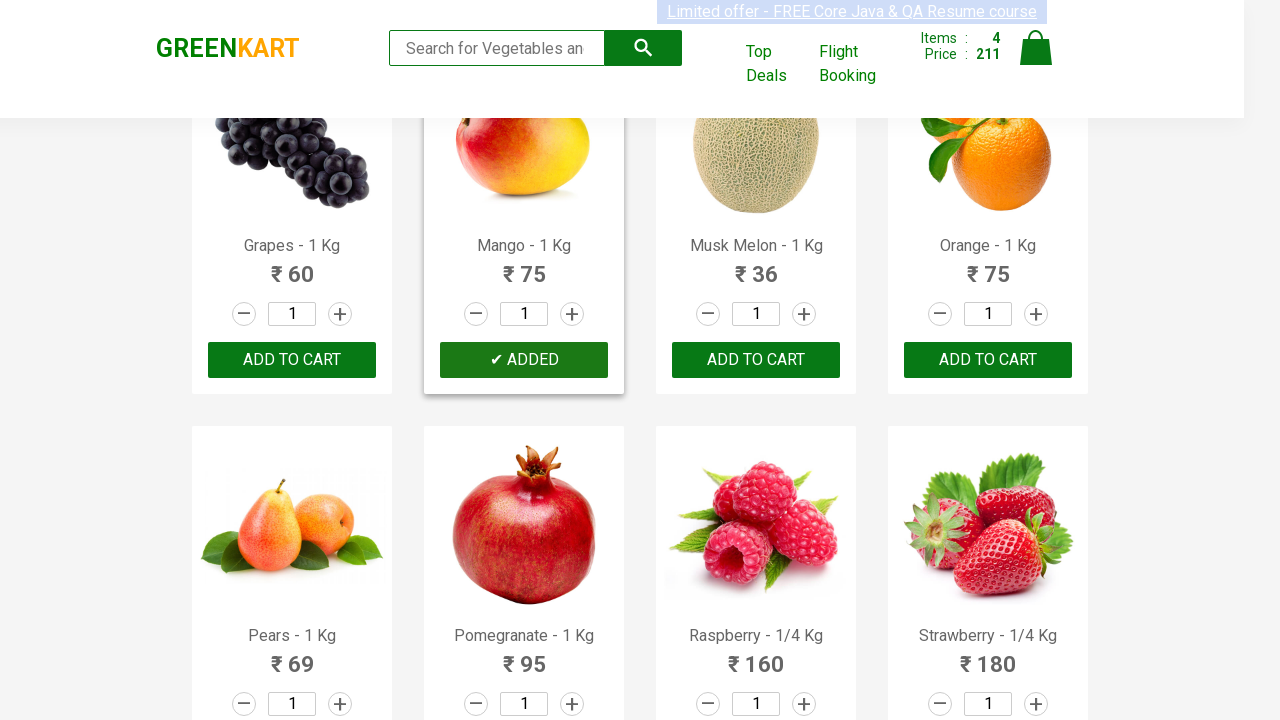

Clicked on the cart icon at (1036, 48) on xpath=//img[@alt='Cart']
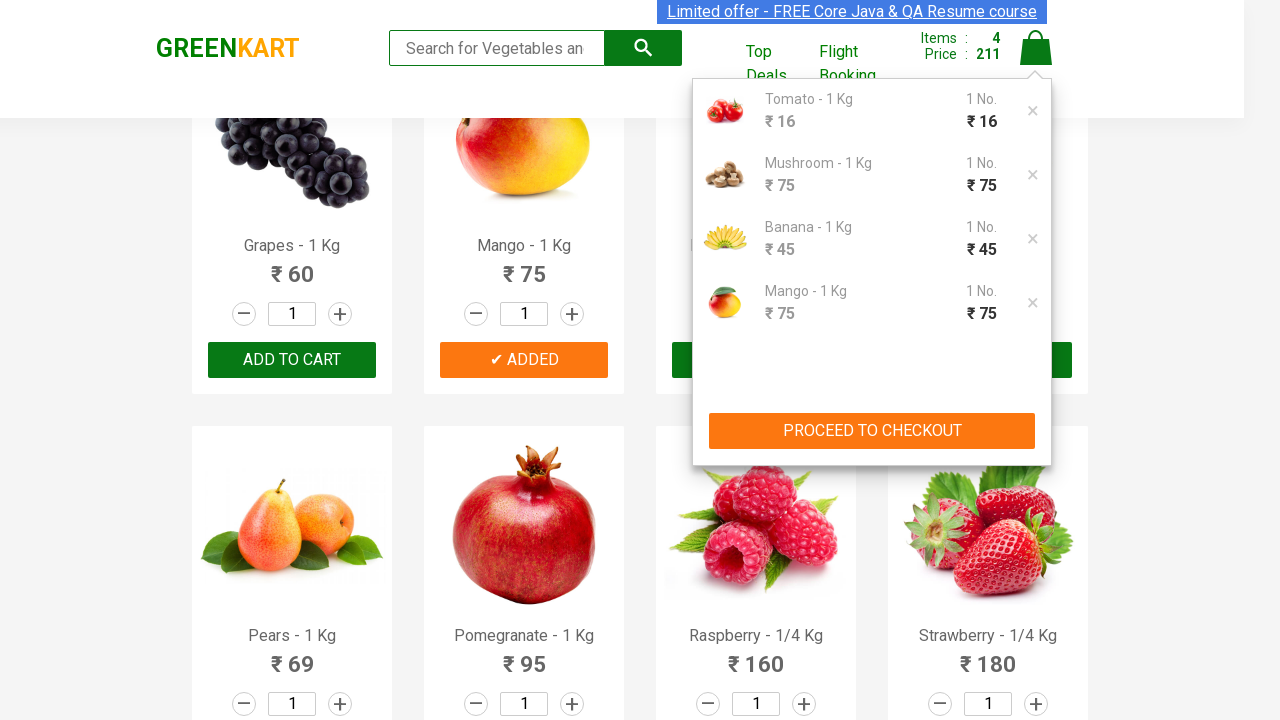

Clicked proceed to checkout button at (872, 431) on xpath=//button[contains(text(),'PROCEED TO CHECKOUT')]
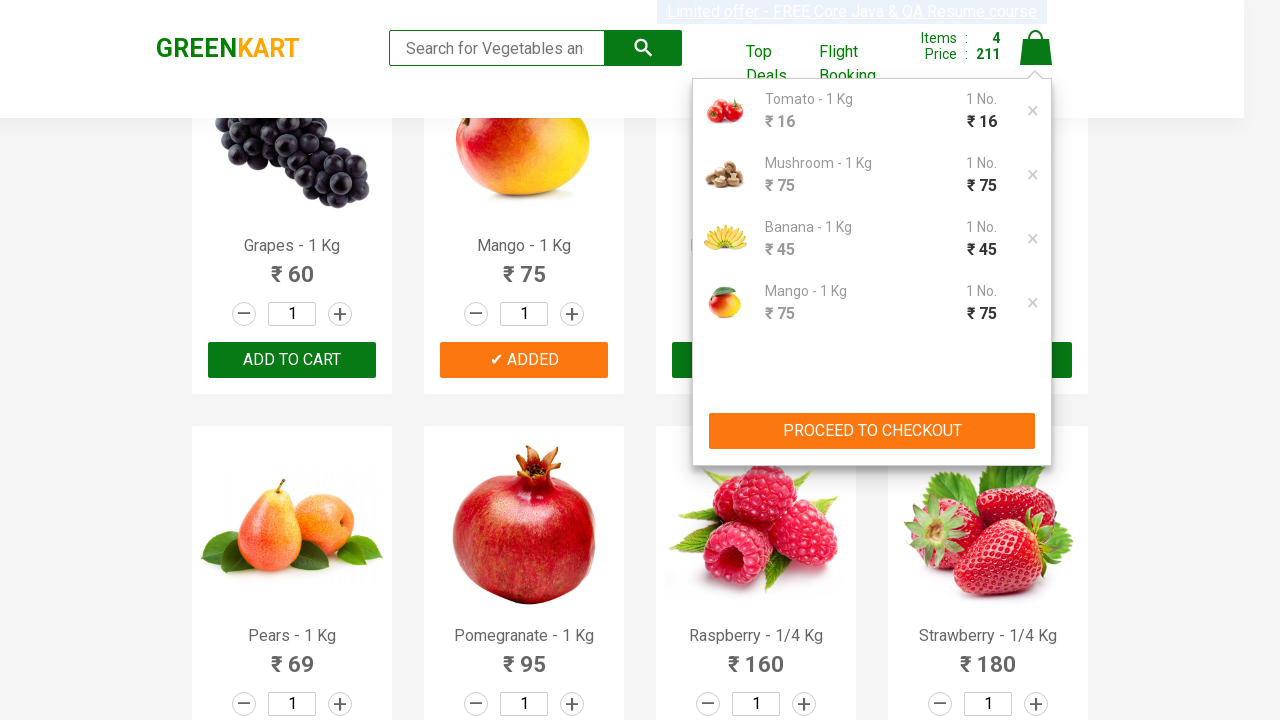

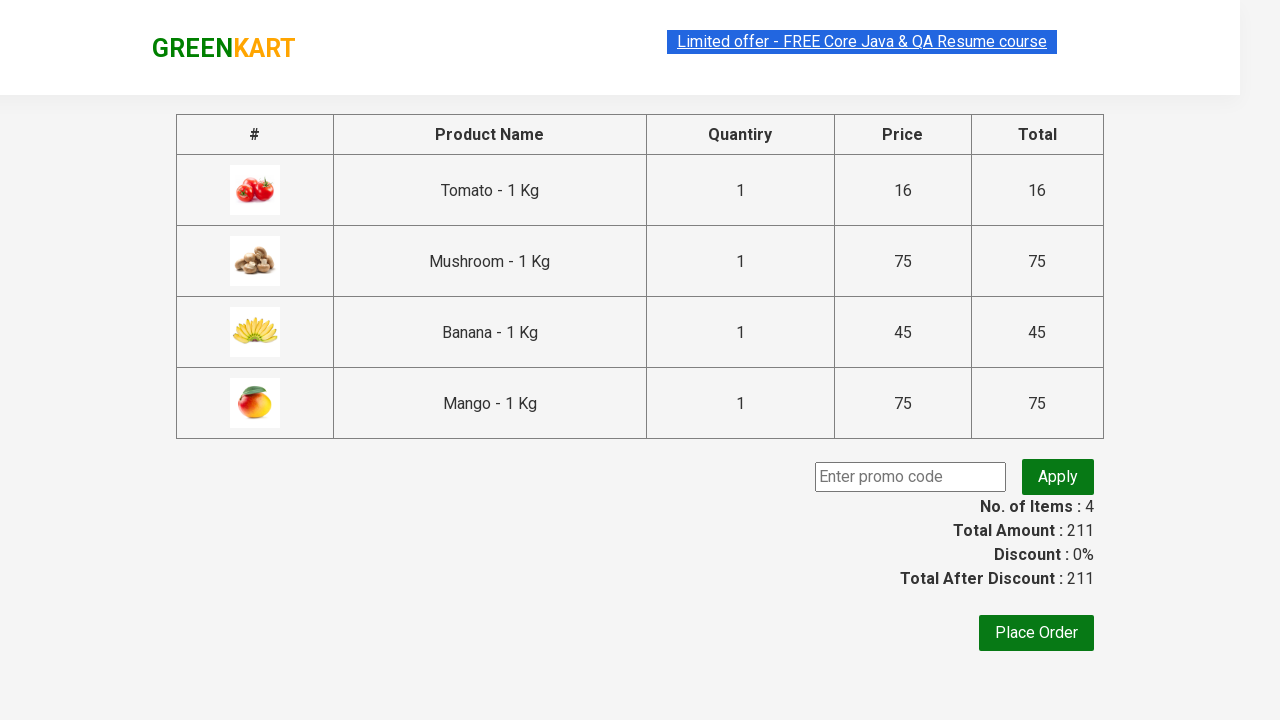